Tests double-click functionality on a button and verifies the success message appears.

Starting URL: https://demoqa.com/buttons

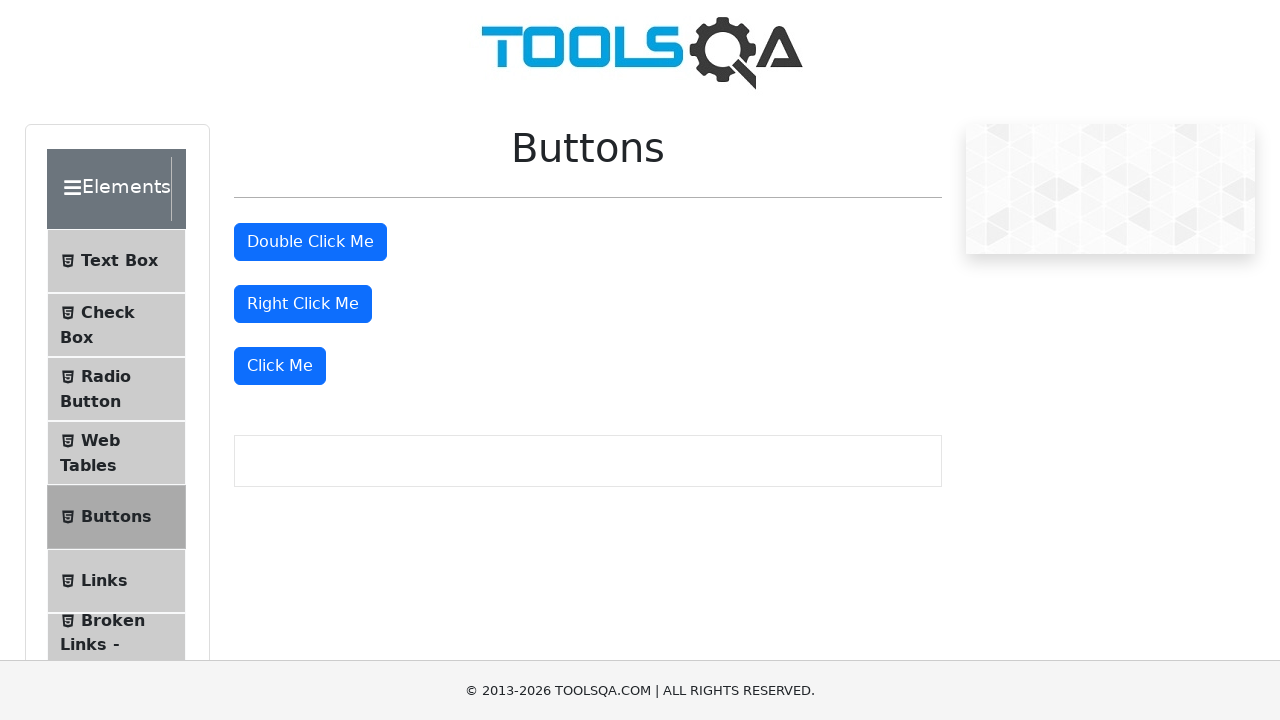

Navigated to https://demoqa.com/buttons
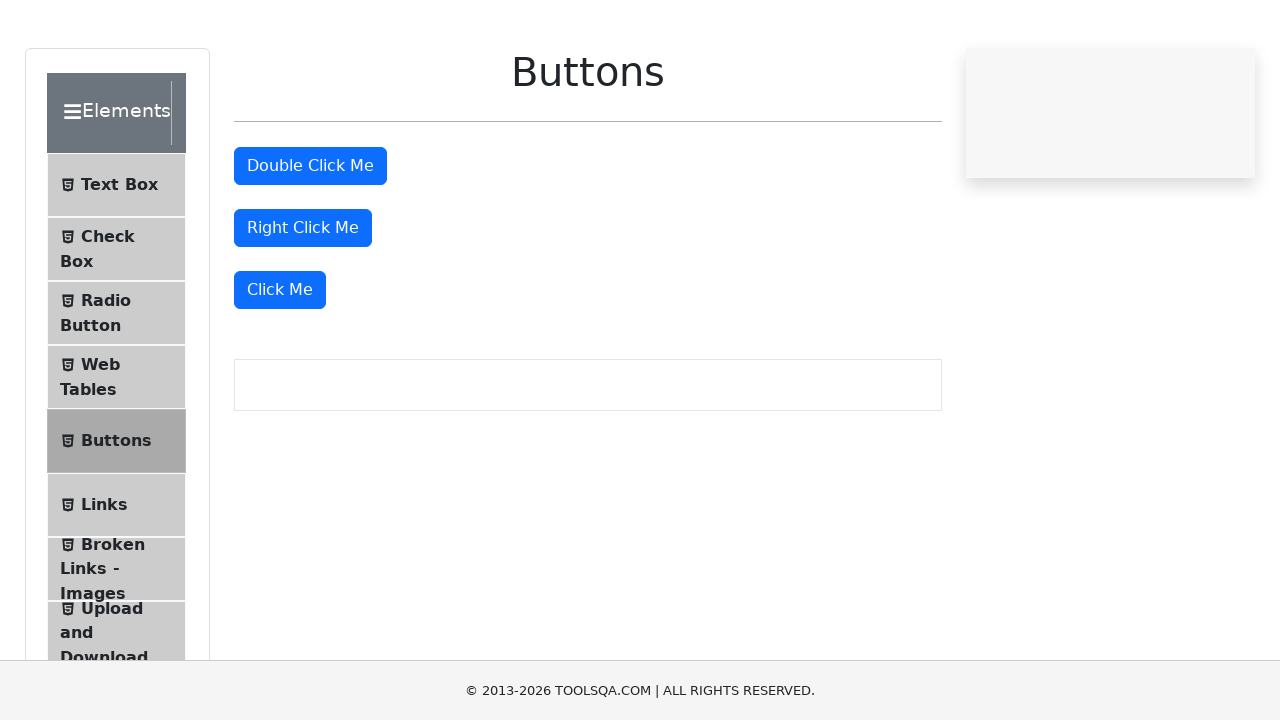

Double-clicked the double-click button at (310, 242) on #doubleClickBtn
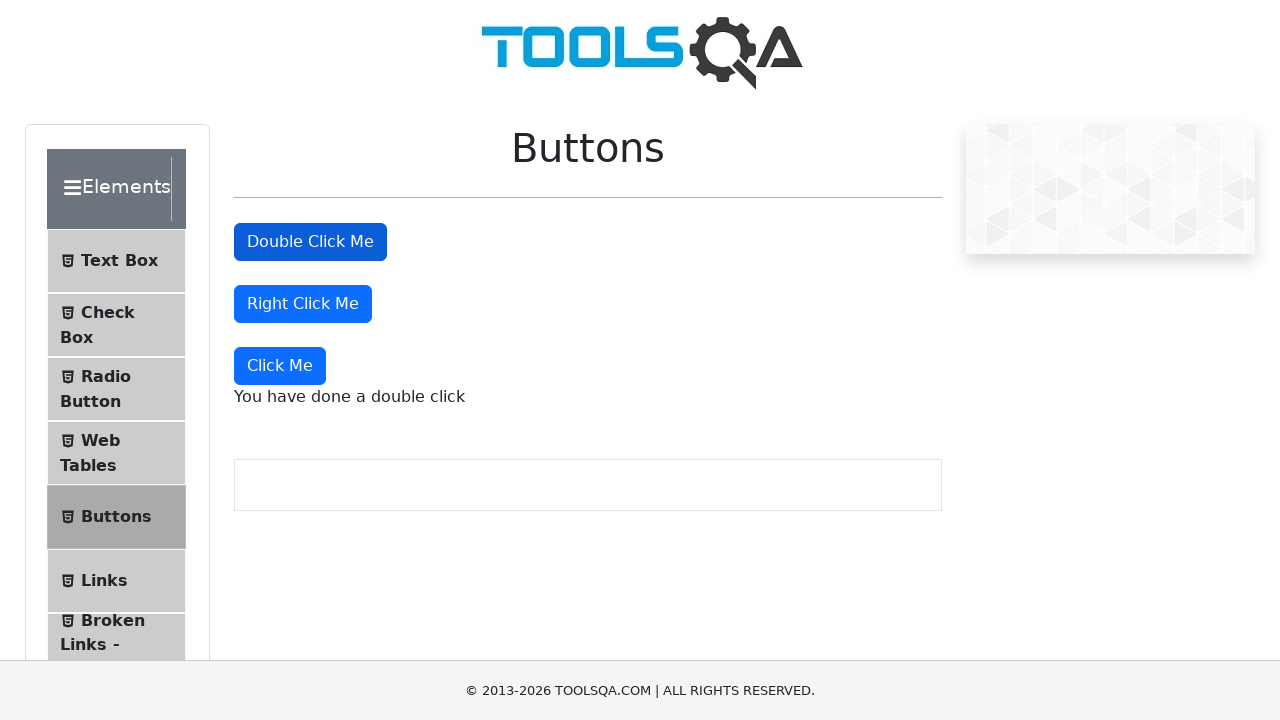

Verified success message appeared after double-click
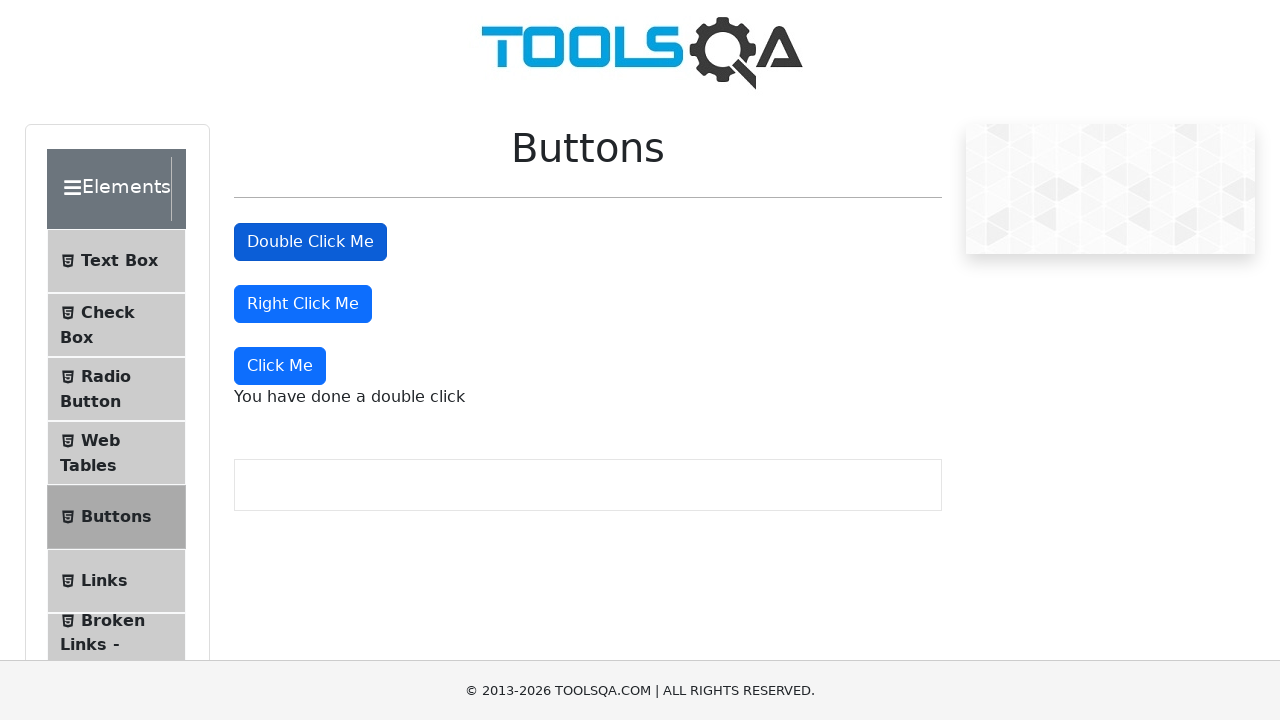

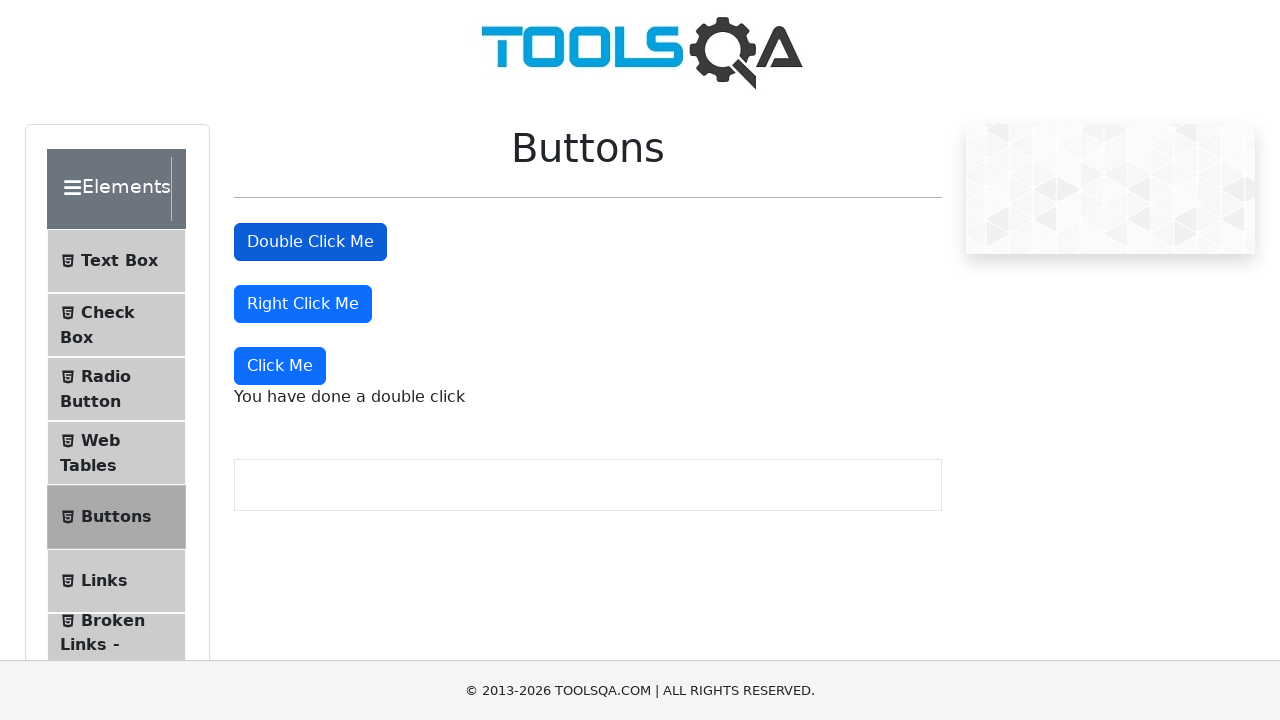